Tests that leaving both username and password fields empty shows the error message "Epic sadface: Username is required"

Starting URL: https://www.saucedemo.com/

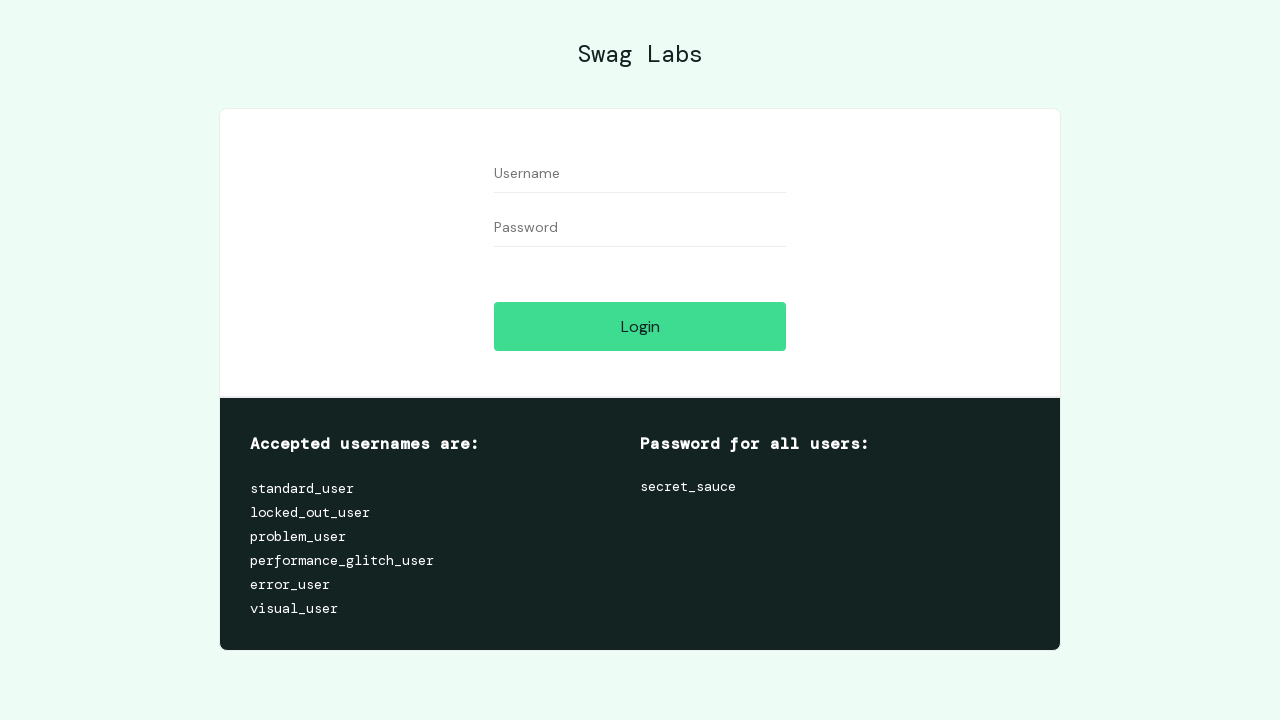

Navigated to Sauce Demo login page
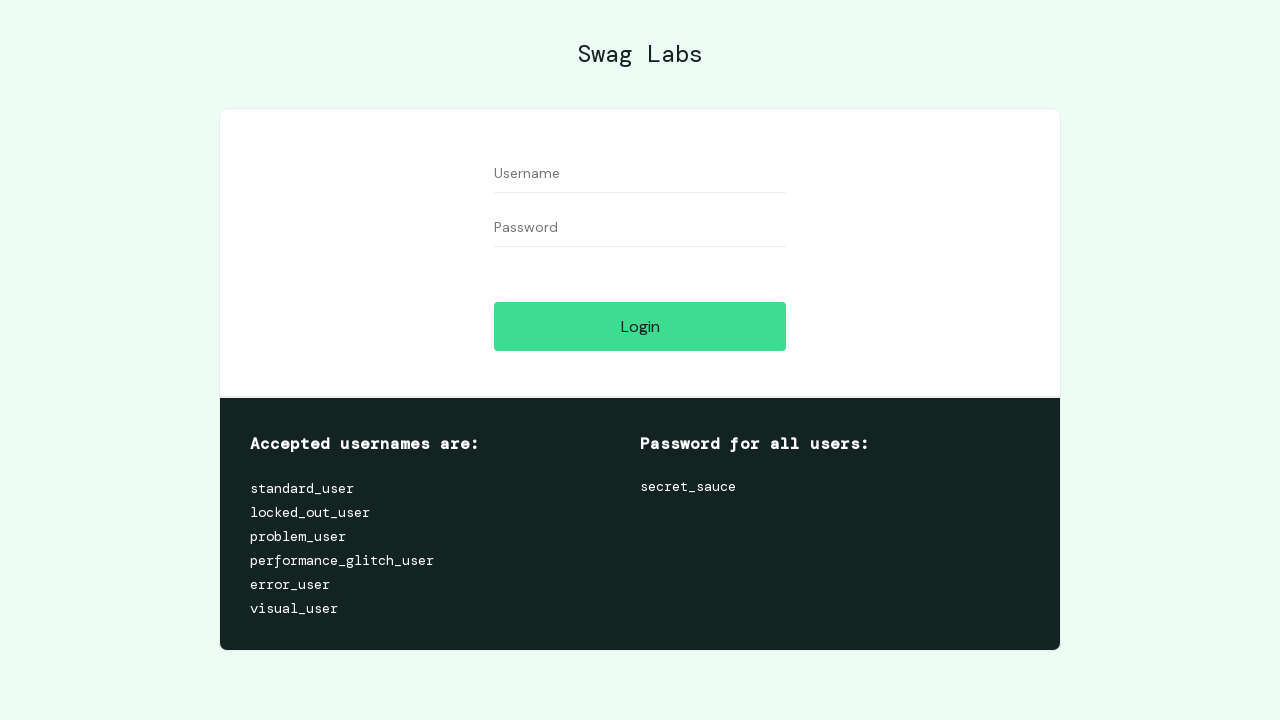

Left username field empty on #user-name
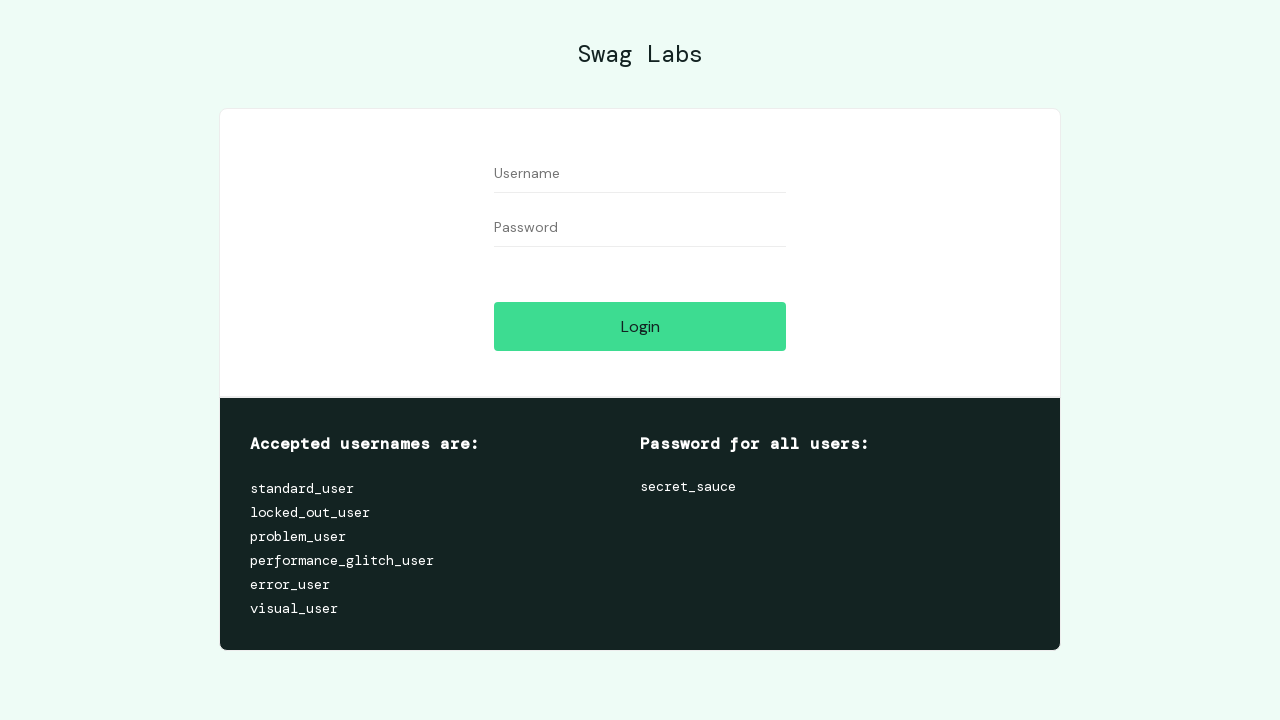

Left password field empty on #password
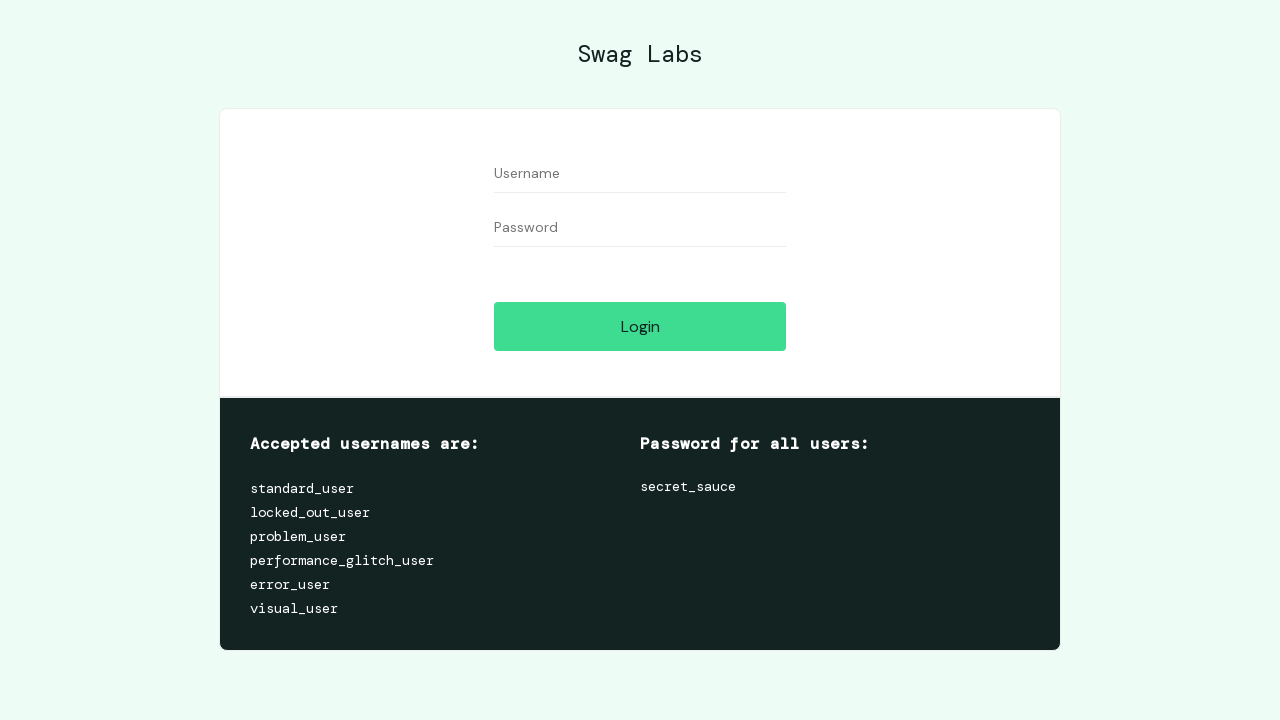

Clicked login button with empty credentials at (640, 326) on #login-button
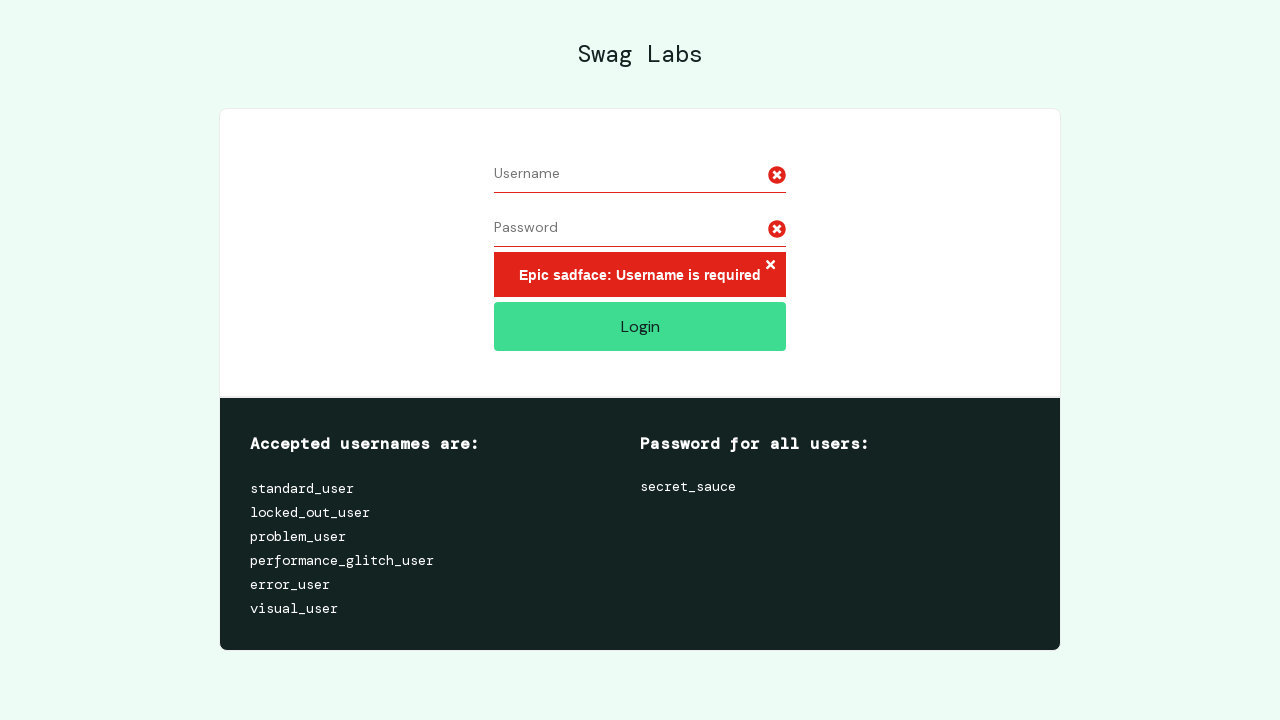

Located error message element
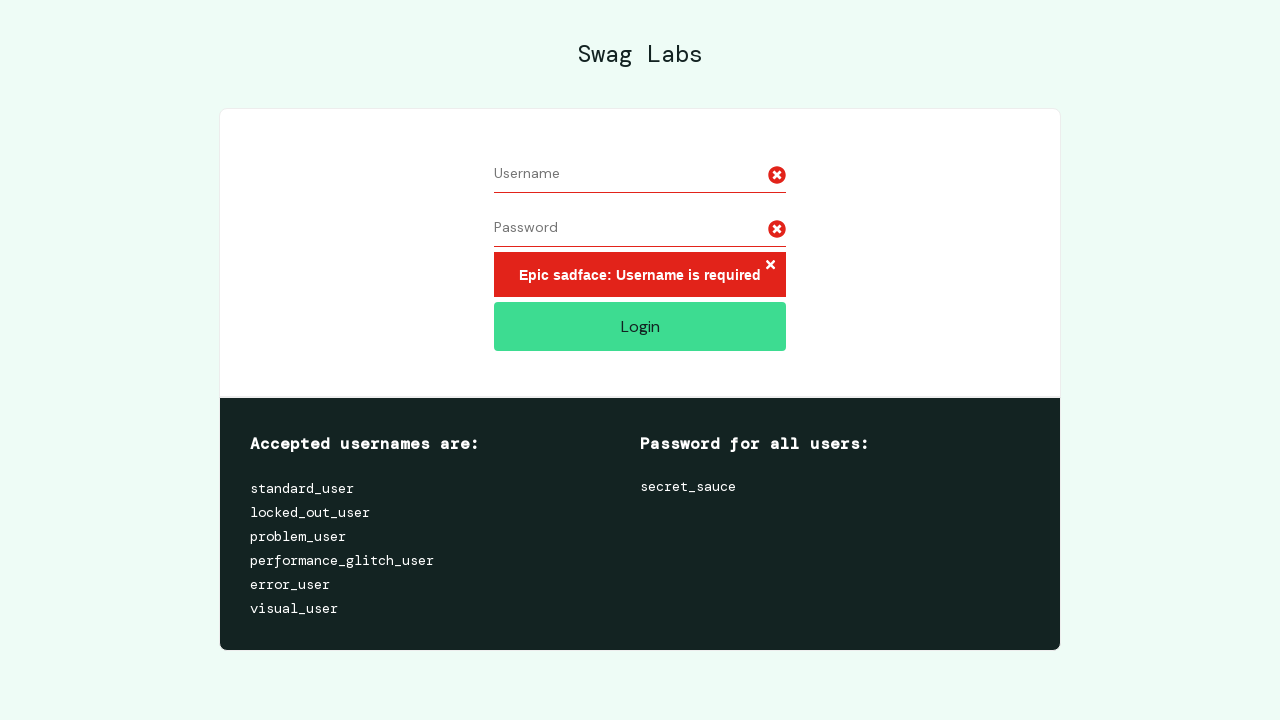

Verified error message: 'Epic sadface: Username is required'
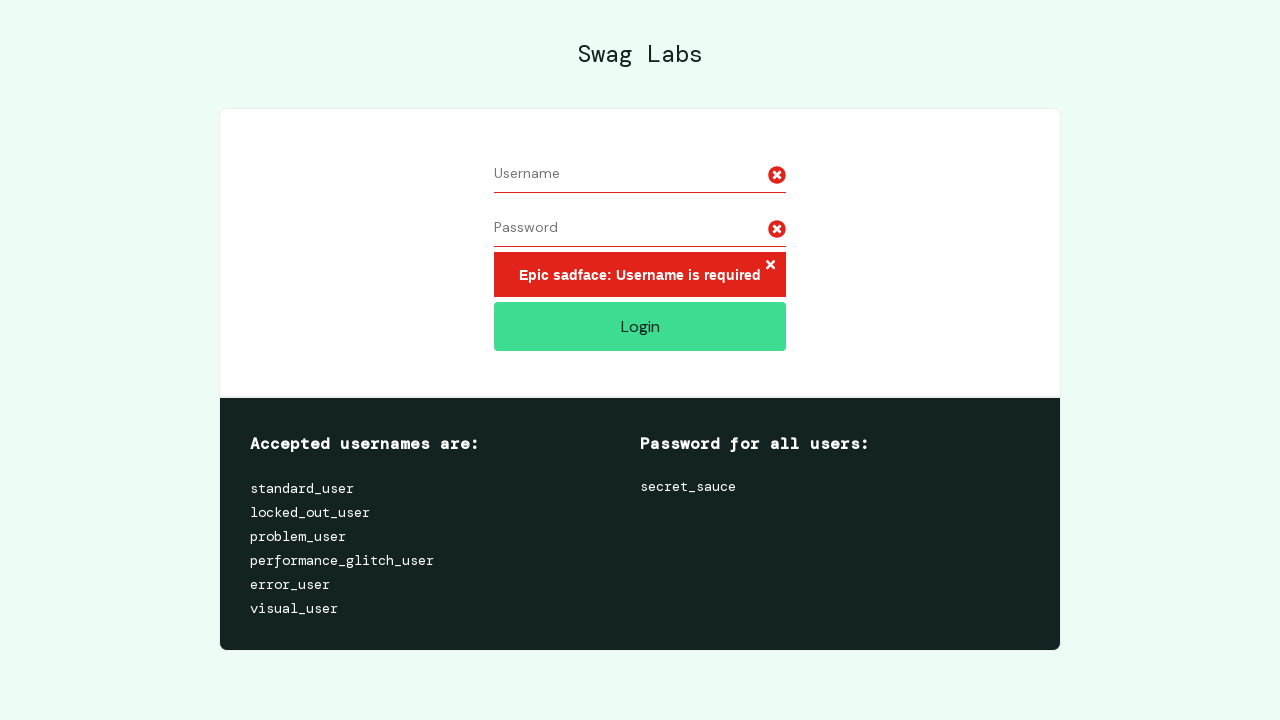

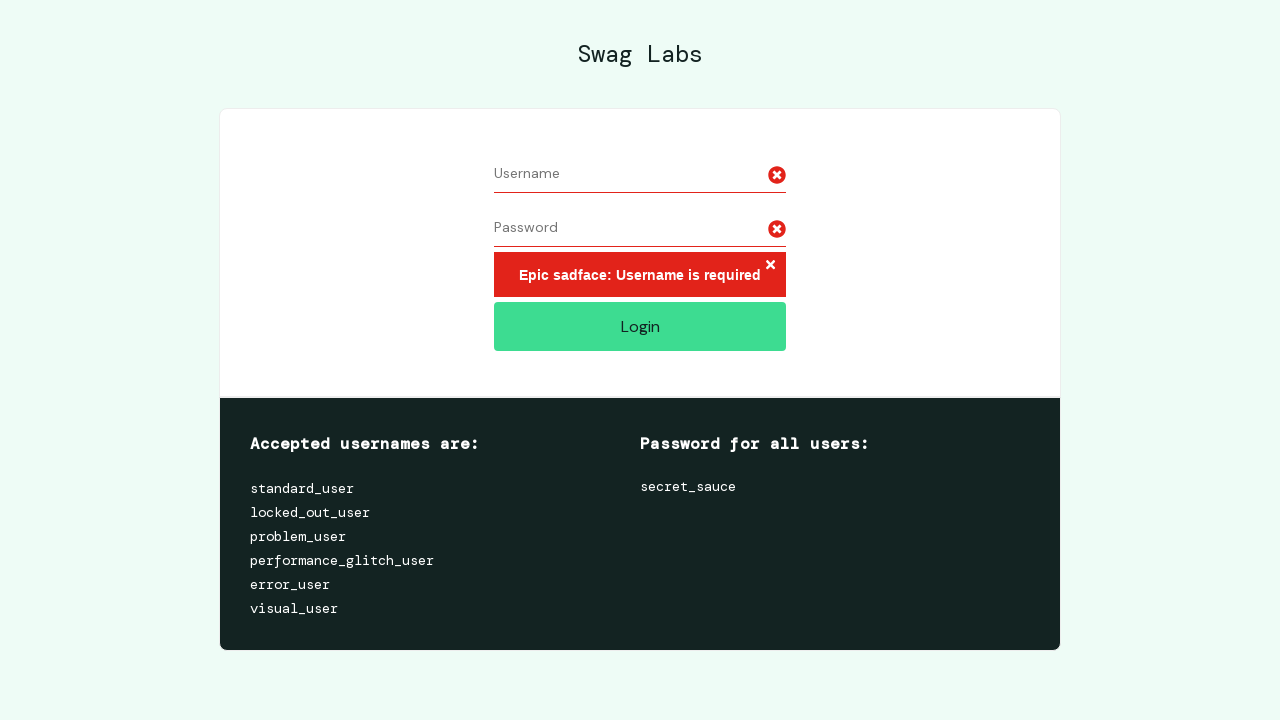